Tests a checkout form by filling in personal information (name, address, email), selecting country and state from dropdowns, and entering payment details (credit card name, number, expiration, CVV), then submitting the form.

Starting URL: https://getbootstrap.com/docs/4.0/examples/checkout/

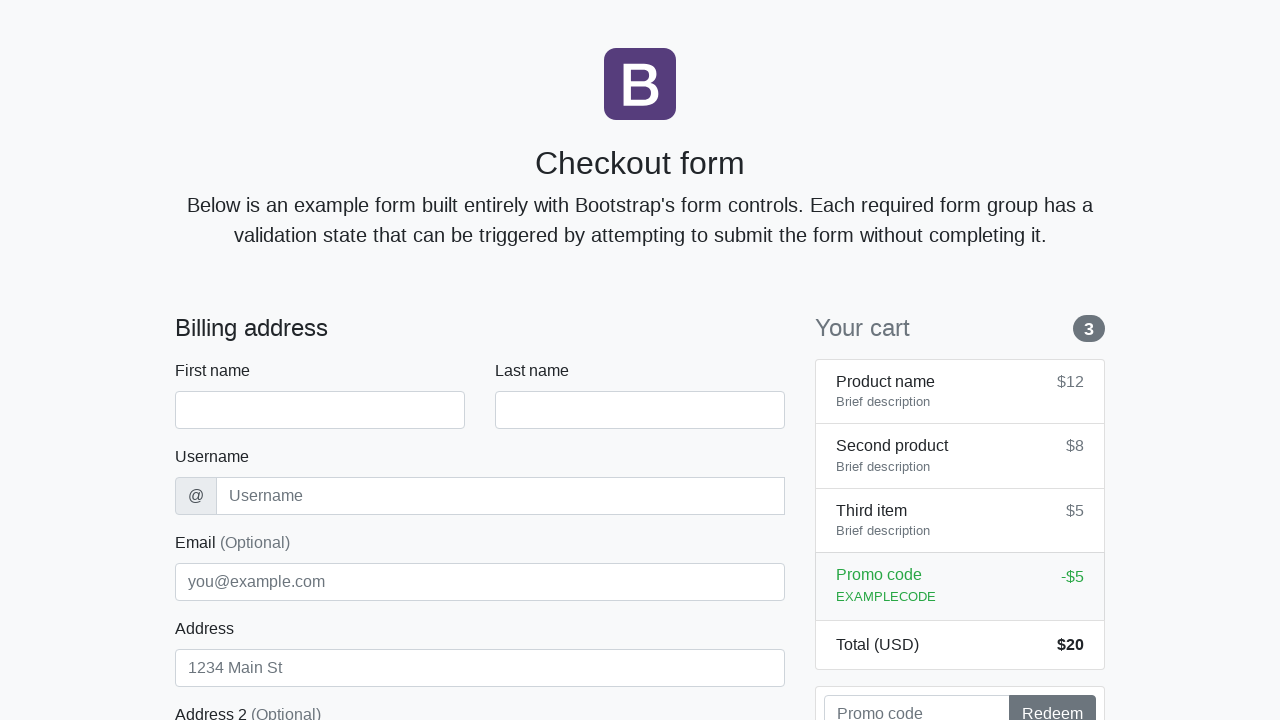

Waited for checkout form to load
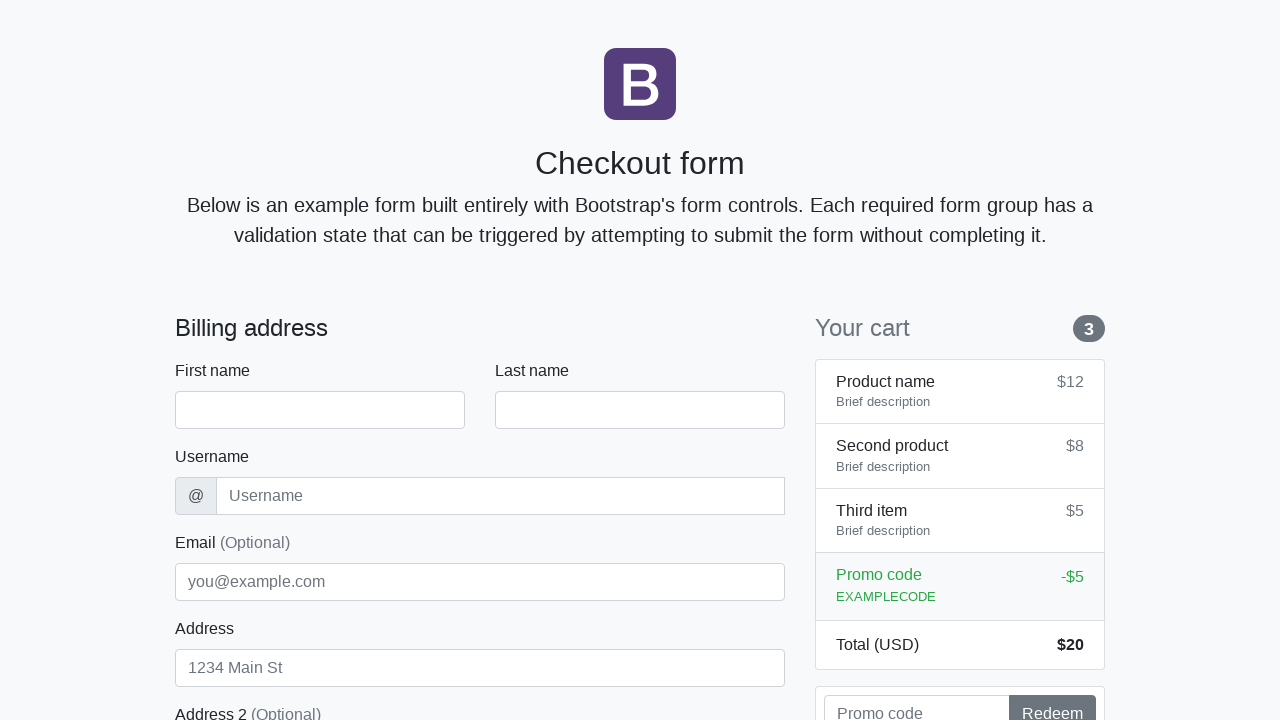

Filled first name field with 'Marcus' on #firstName
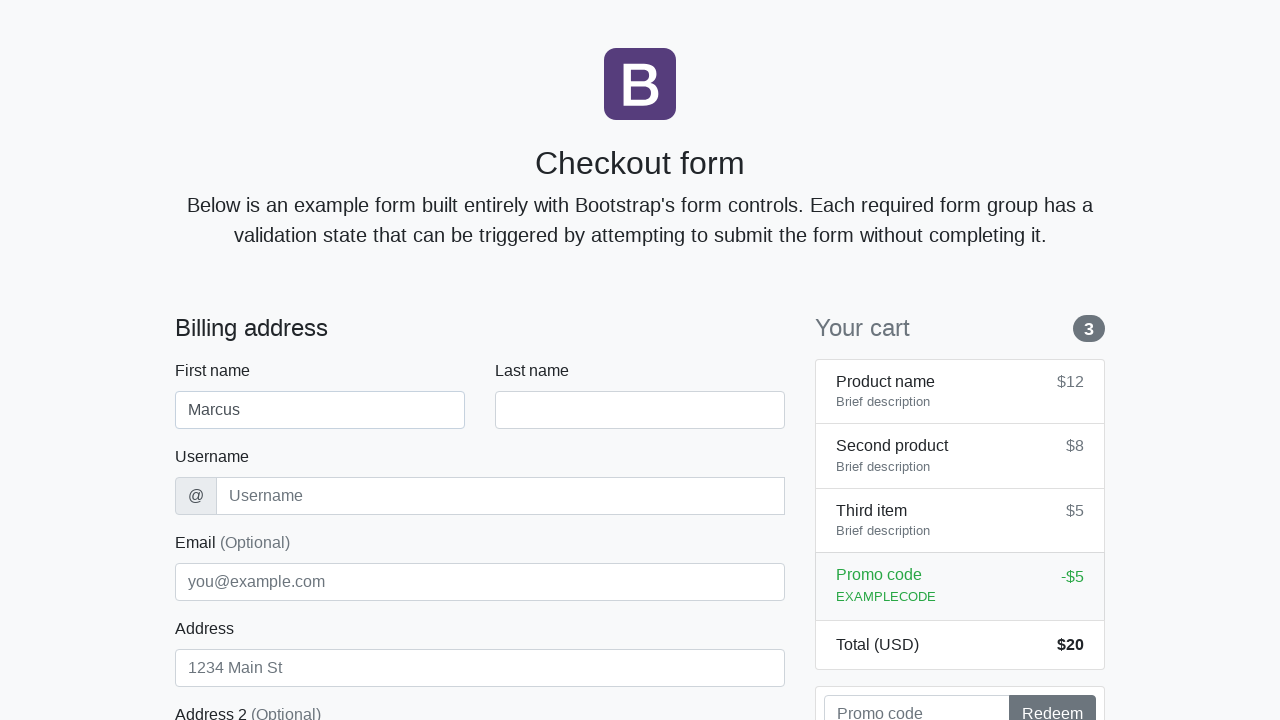

Filled last name field with 'Johnson' on #lastName
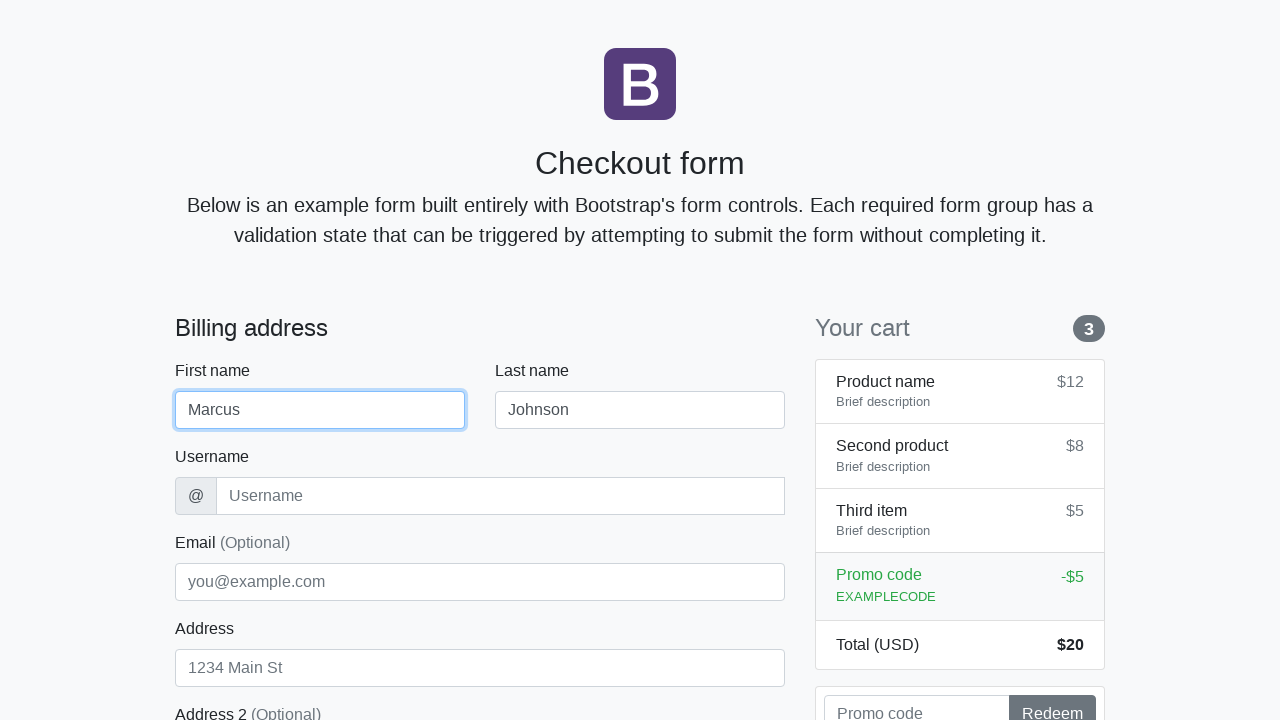

Filled username field with 'marcusjohnson42' on #username
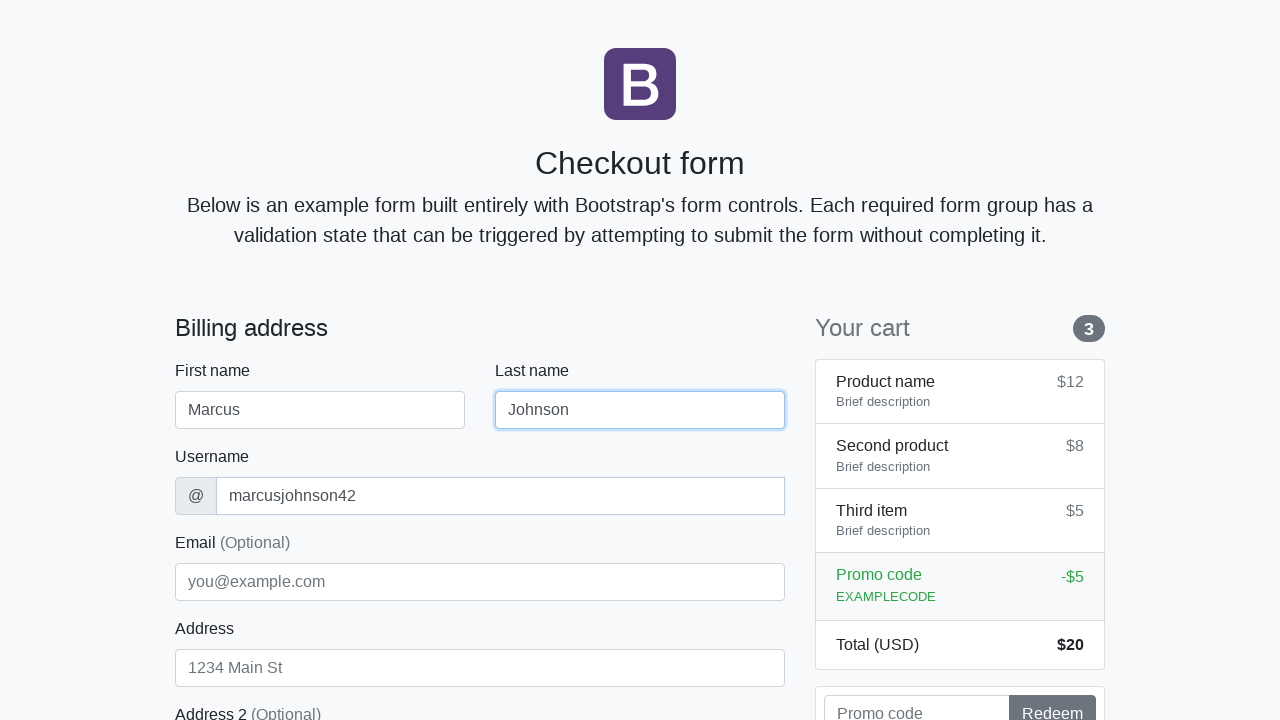

Filled address field with '123 Oak Avenue' on #address
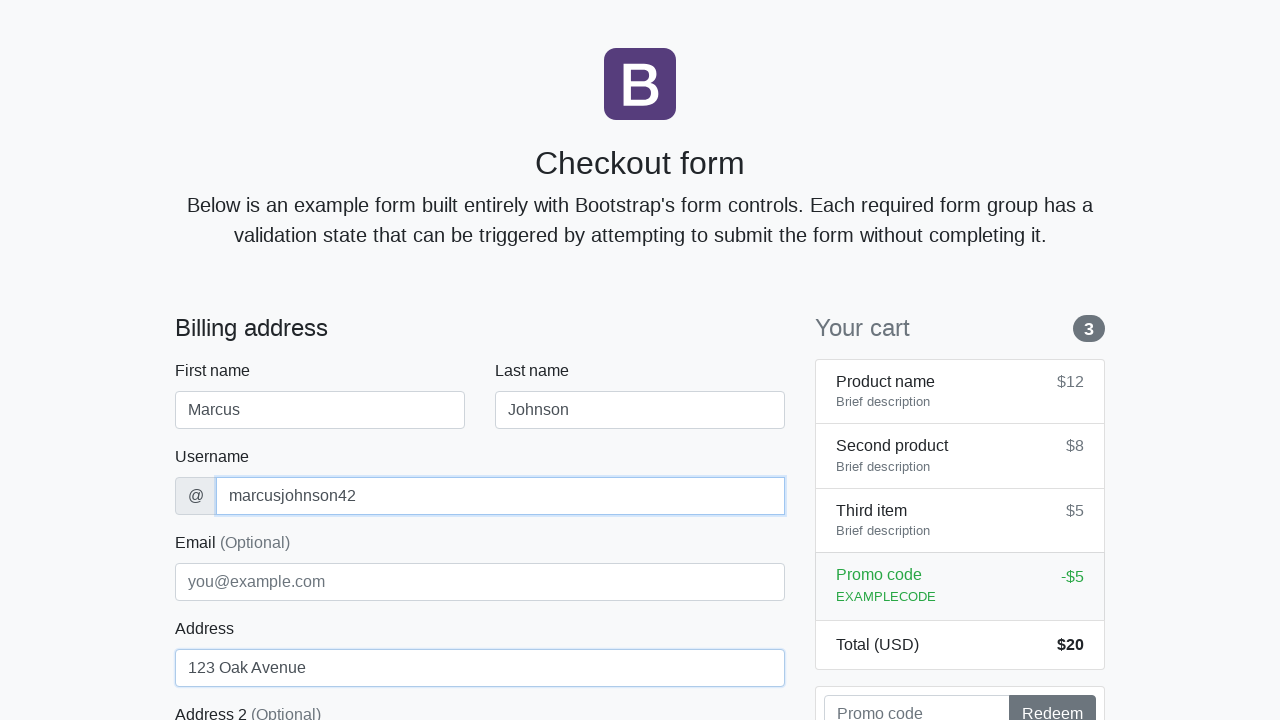

Filled email field with 'marcus.johnson@example.com' on #email
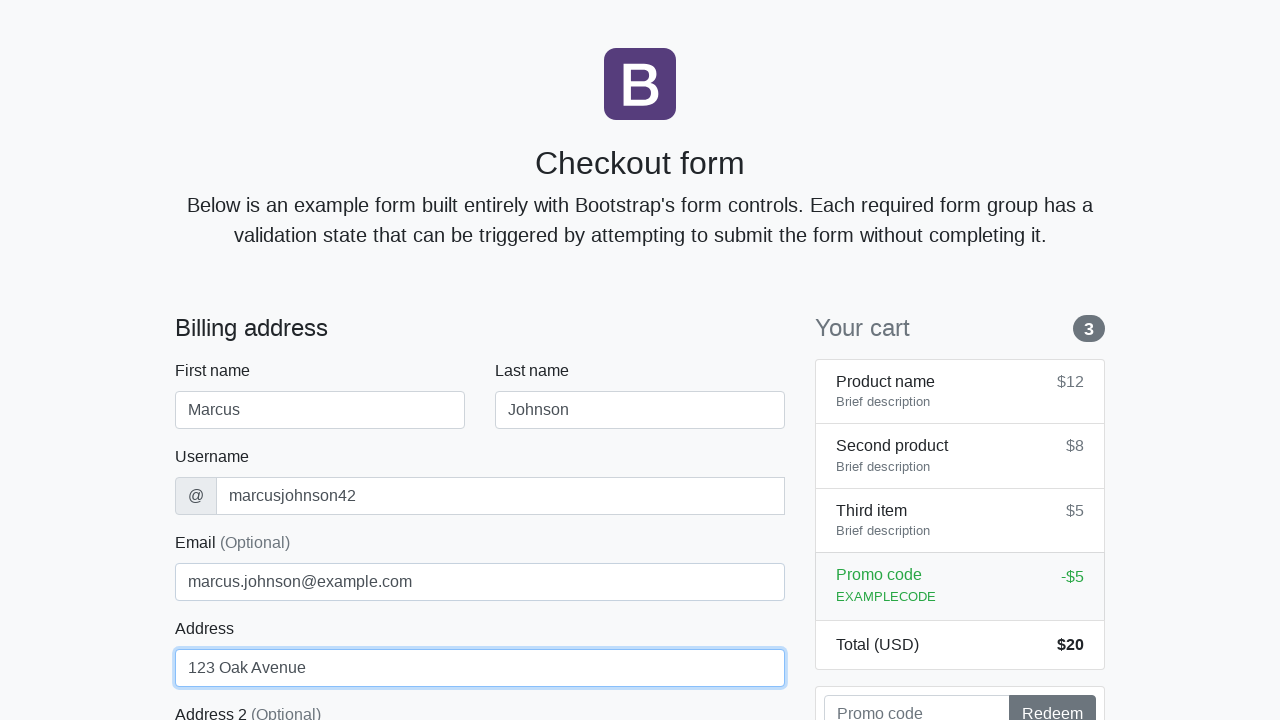

Selected 'United States' from country dropdown on #country
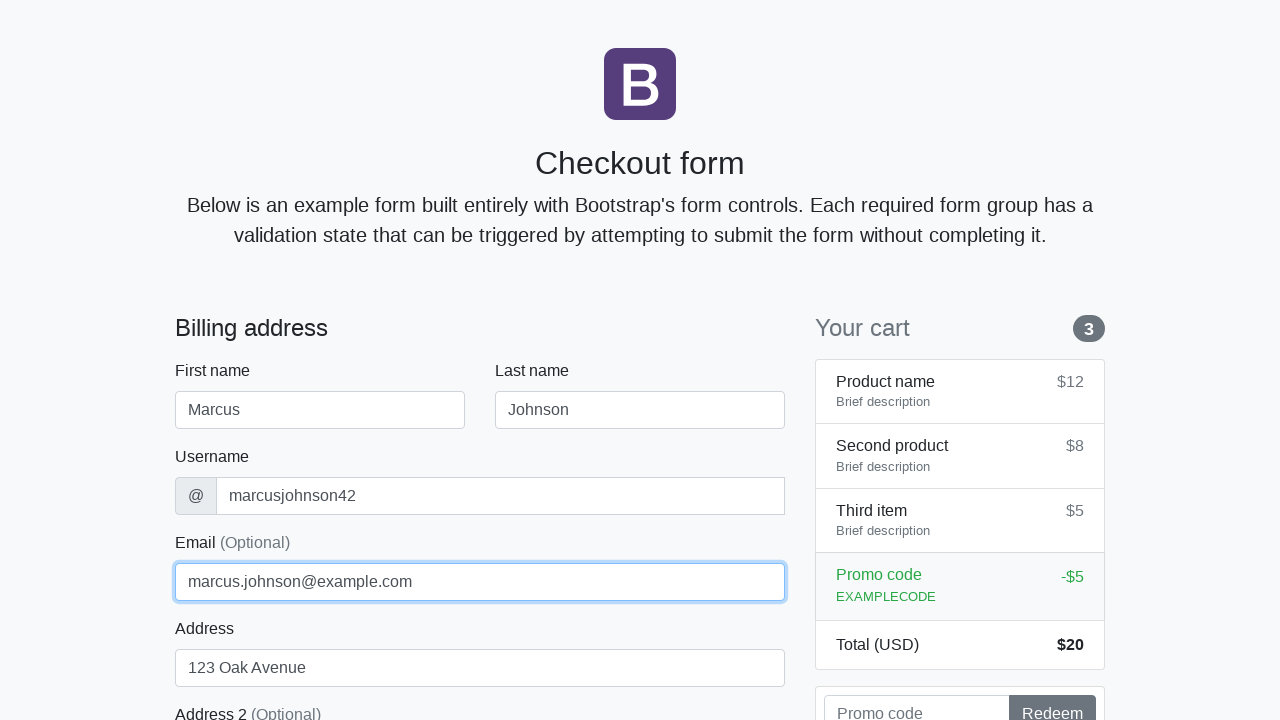

Selected 'California' from state dropdown on #state
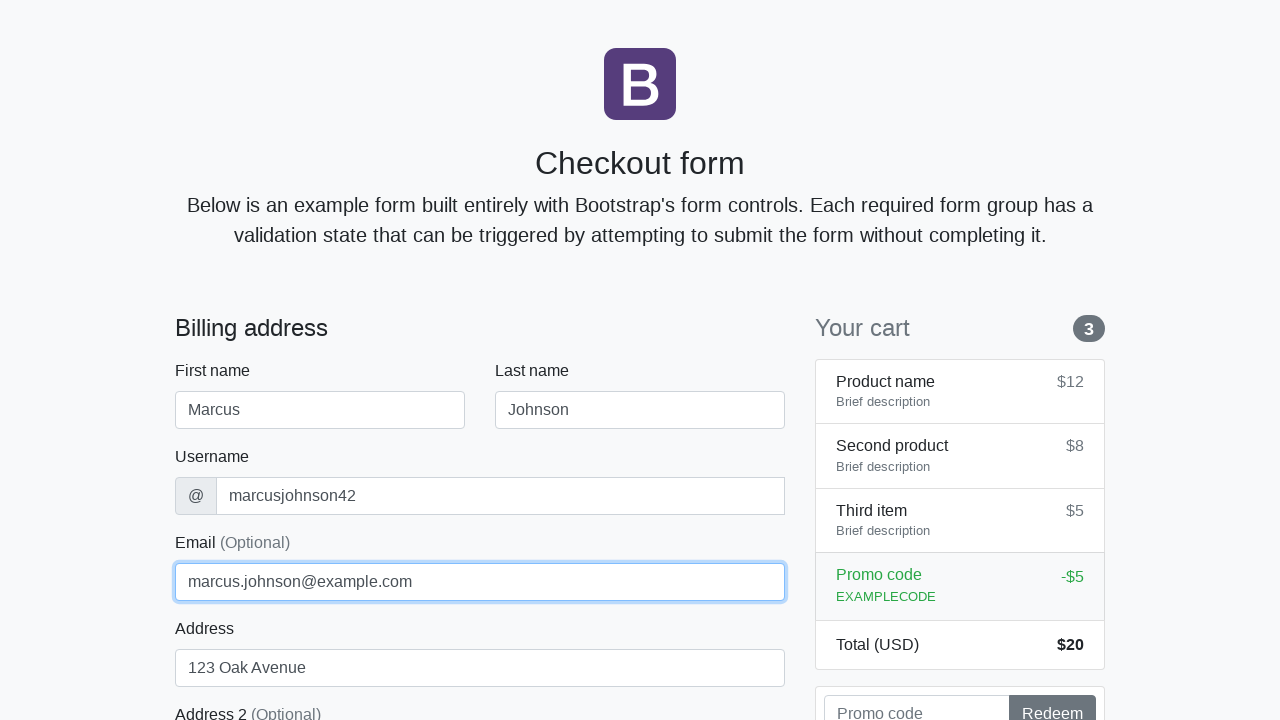

Filled zip code field with '94102' on #zip
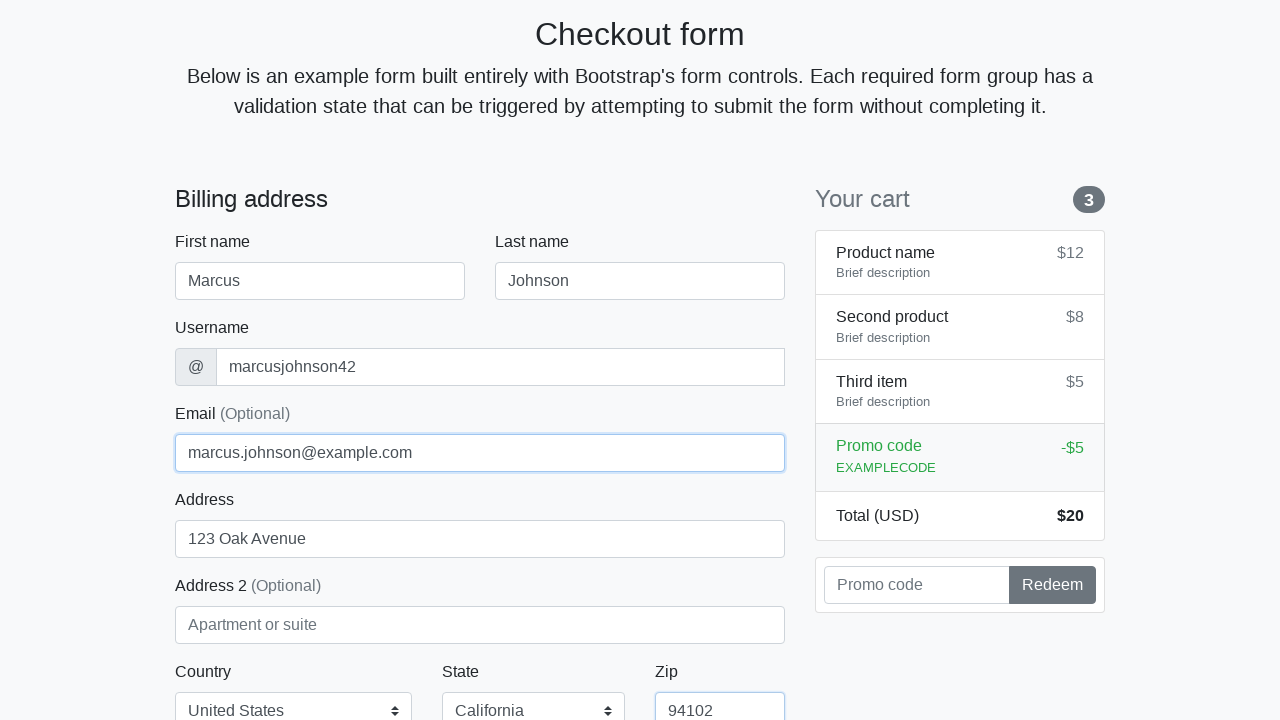

Filled credit card name field with 'Marcus Johnson' on #cc-name
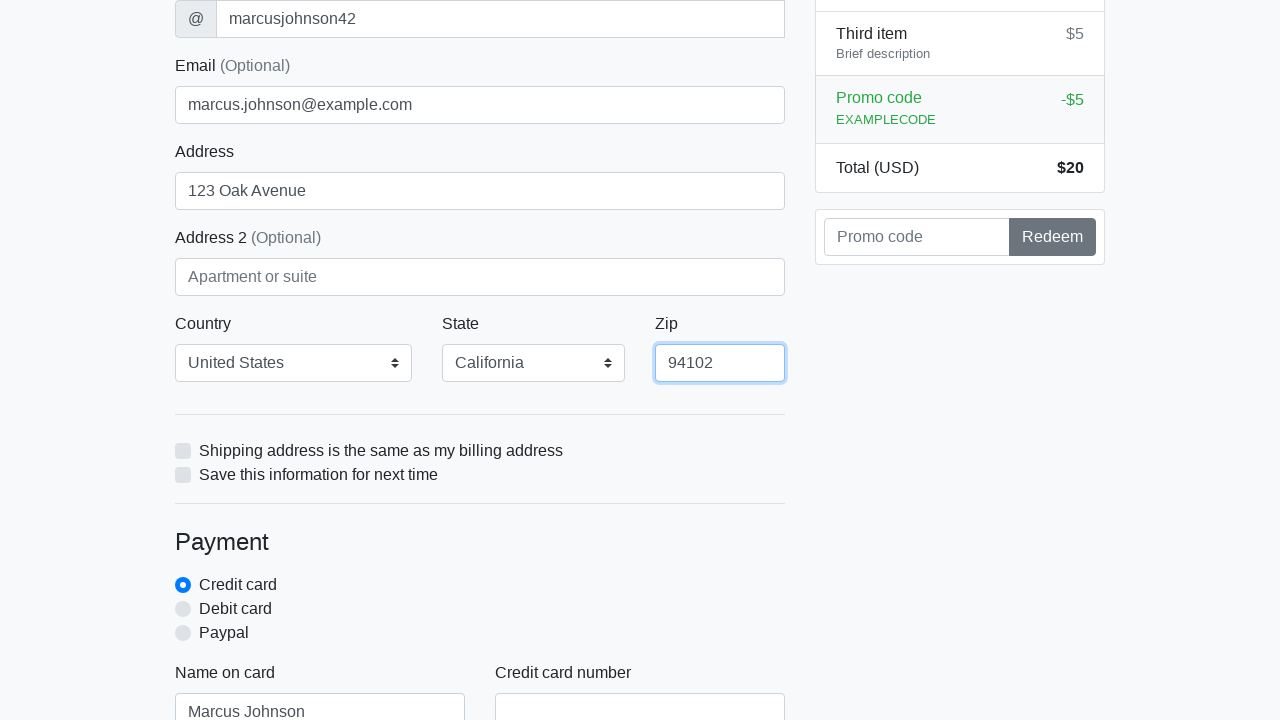

Filled credit card number field on #cc-number
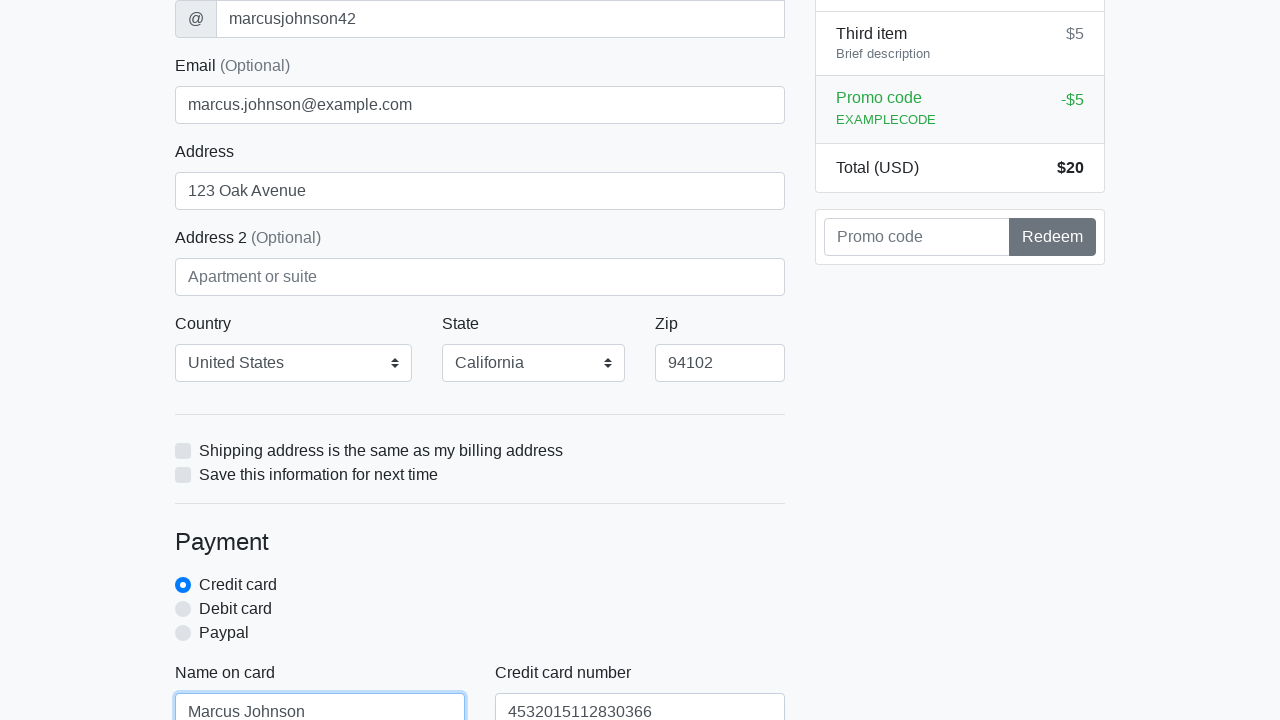

Filled credit card expiration field with '12/2025' on #cc-expiration
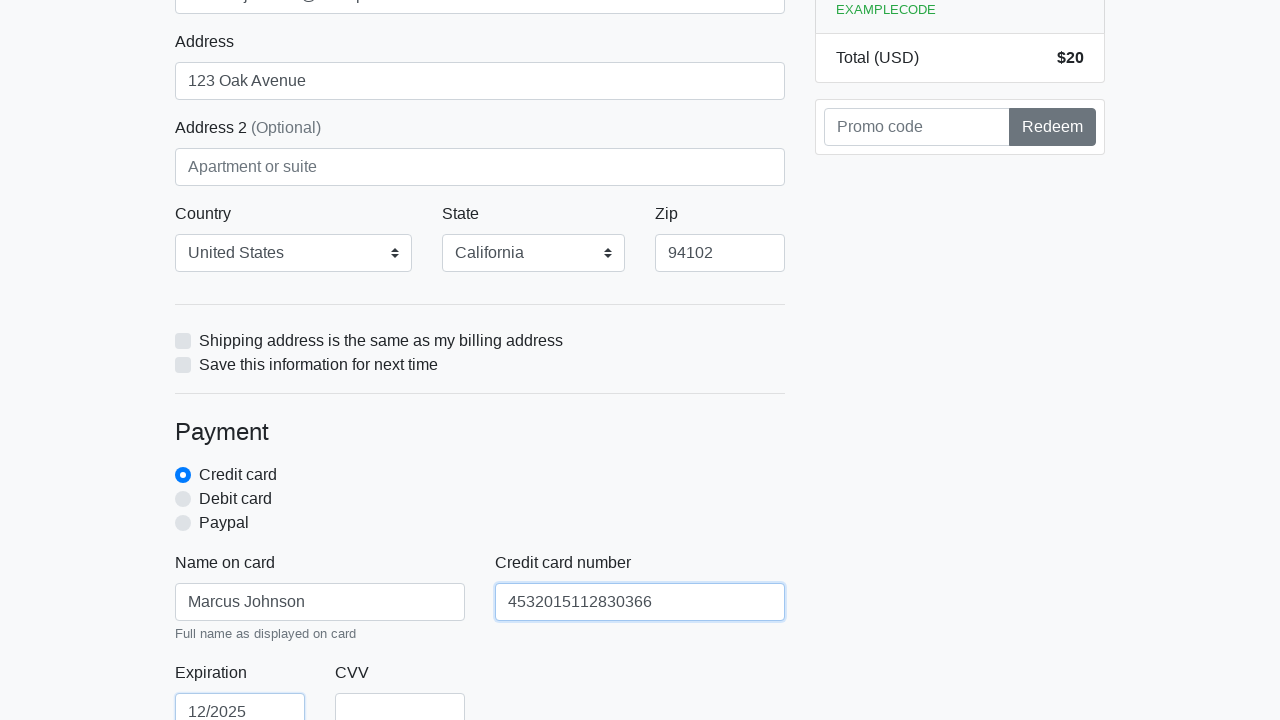

Filled credit card CVV field with '123' on #cc-cvv
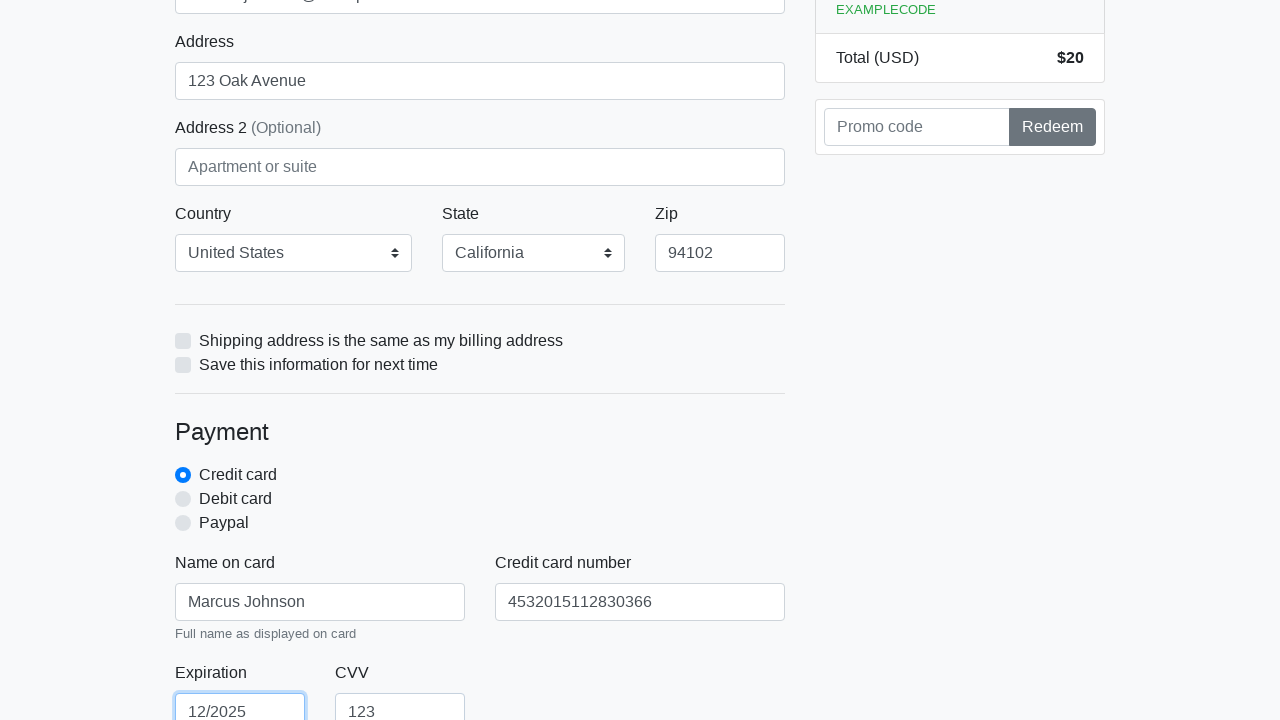

Clicked submit button to complete purchase at (480, 500) on xpath=/html/body/div/div[2]/div[2]/form/button
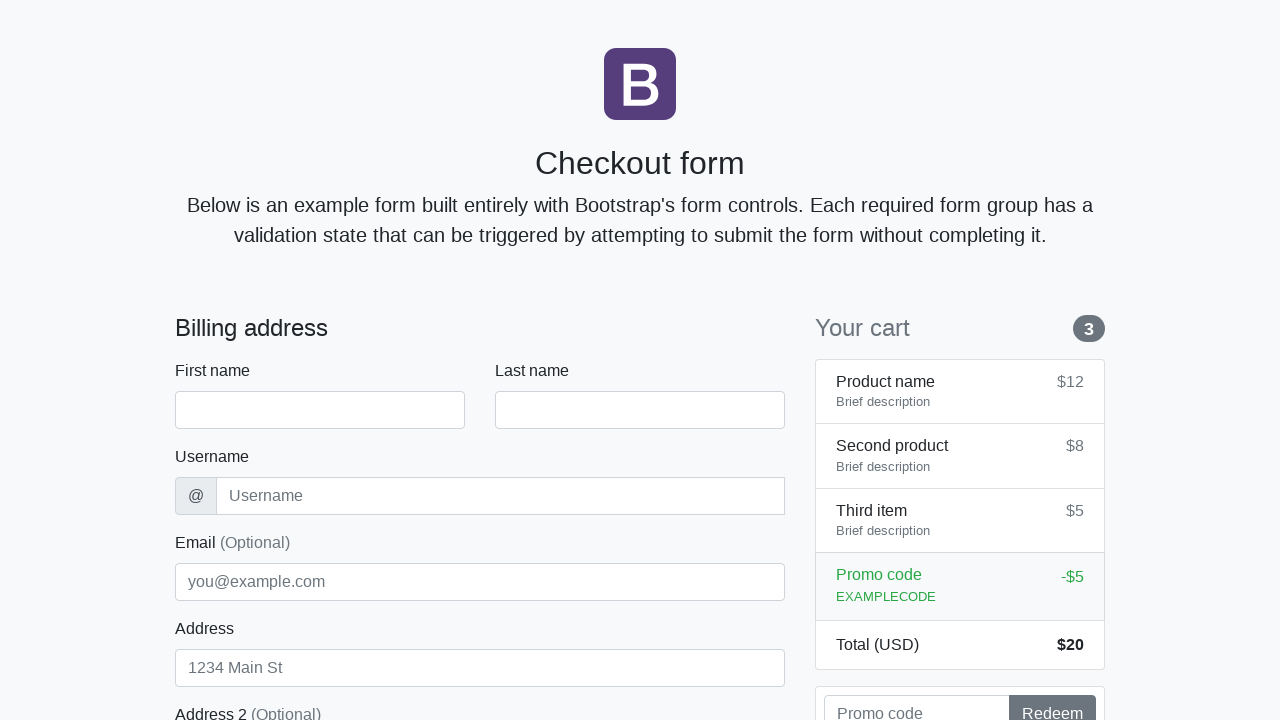

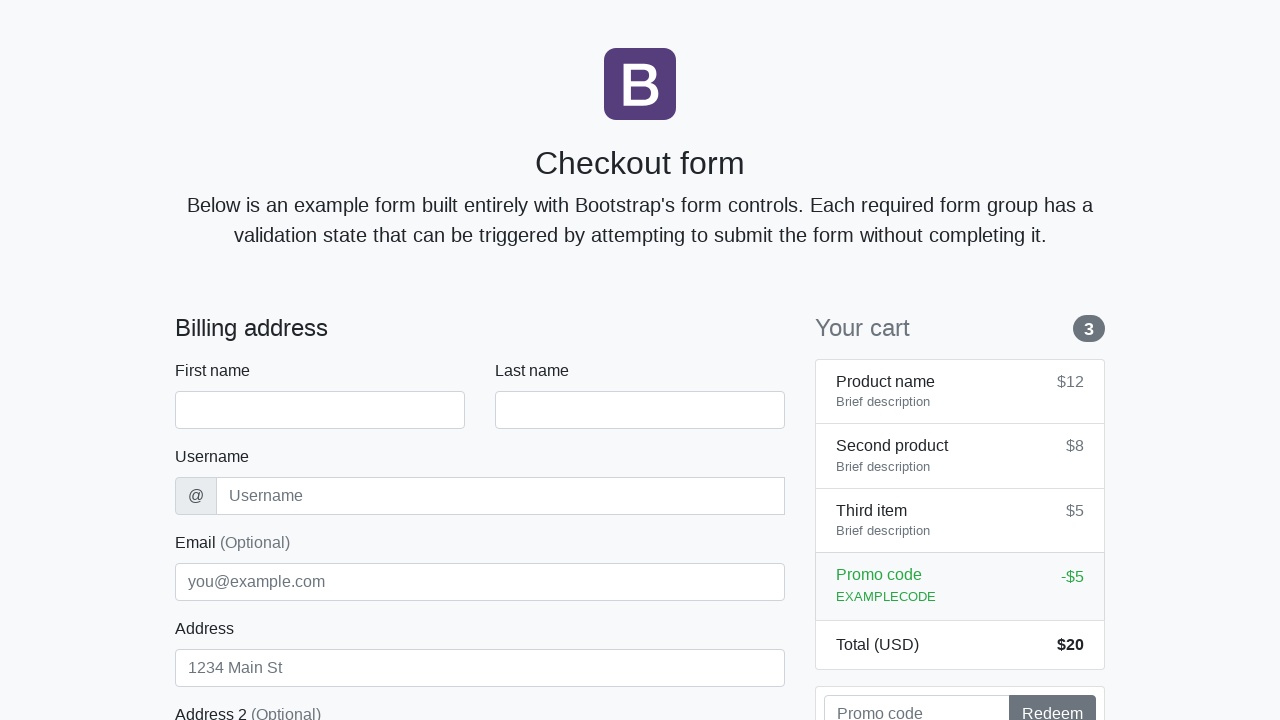